Tests that submitting the registration form without a first name shows an error

Starting URL: https://www.sharelane.com/cgi-bin/register.py?page=1&zip_code=11111

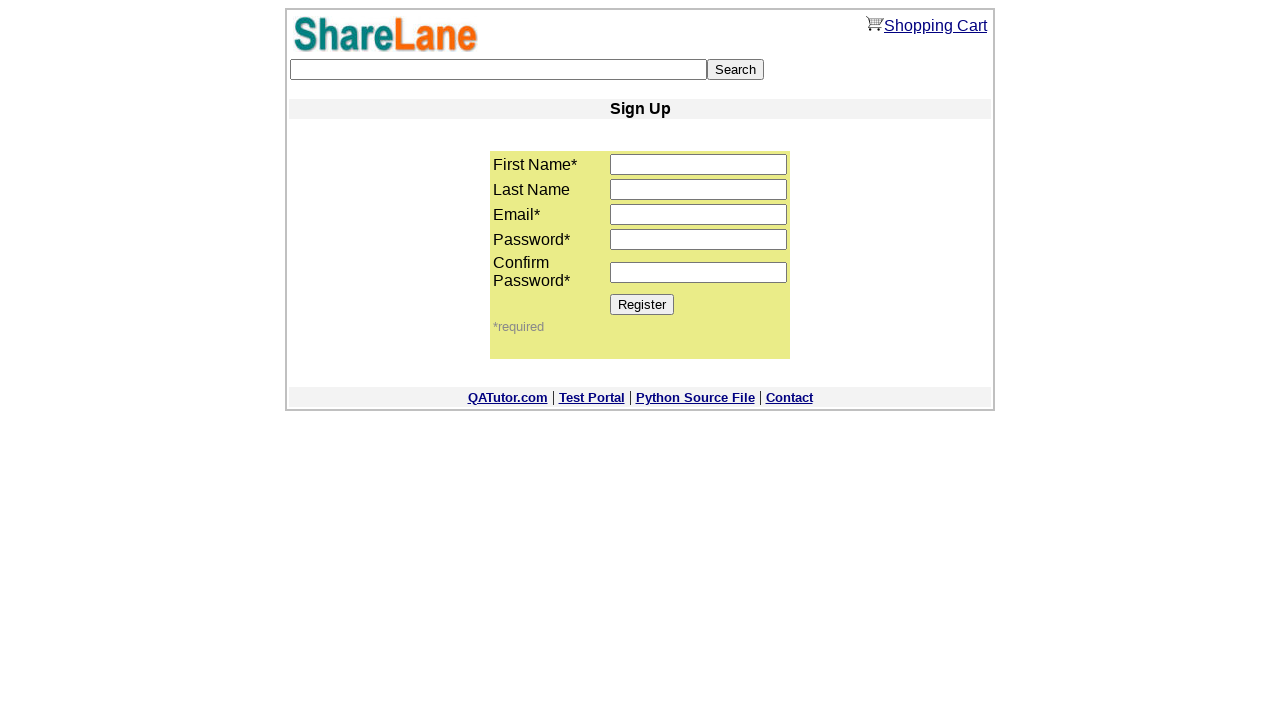

Clicked Register button without entering first name at (642, 304) on [value='Register']
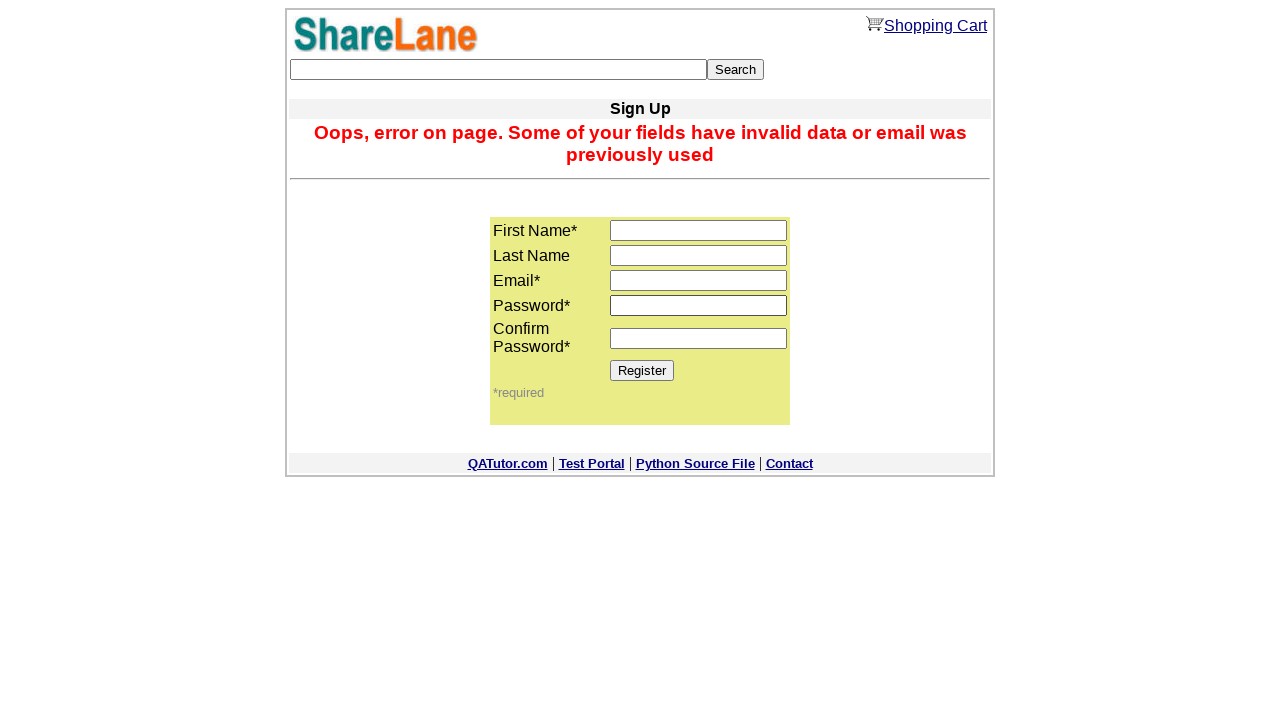

Error message appeared on page
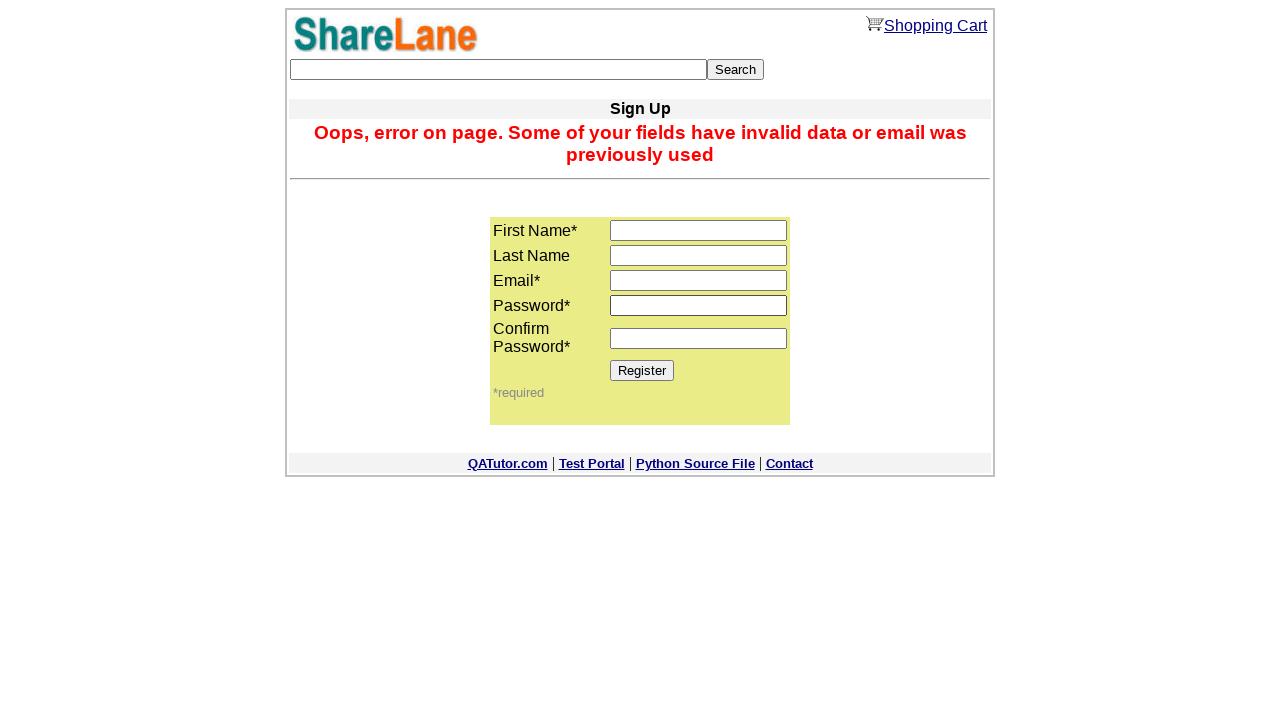

Verified error message contains expected text about invalid fields
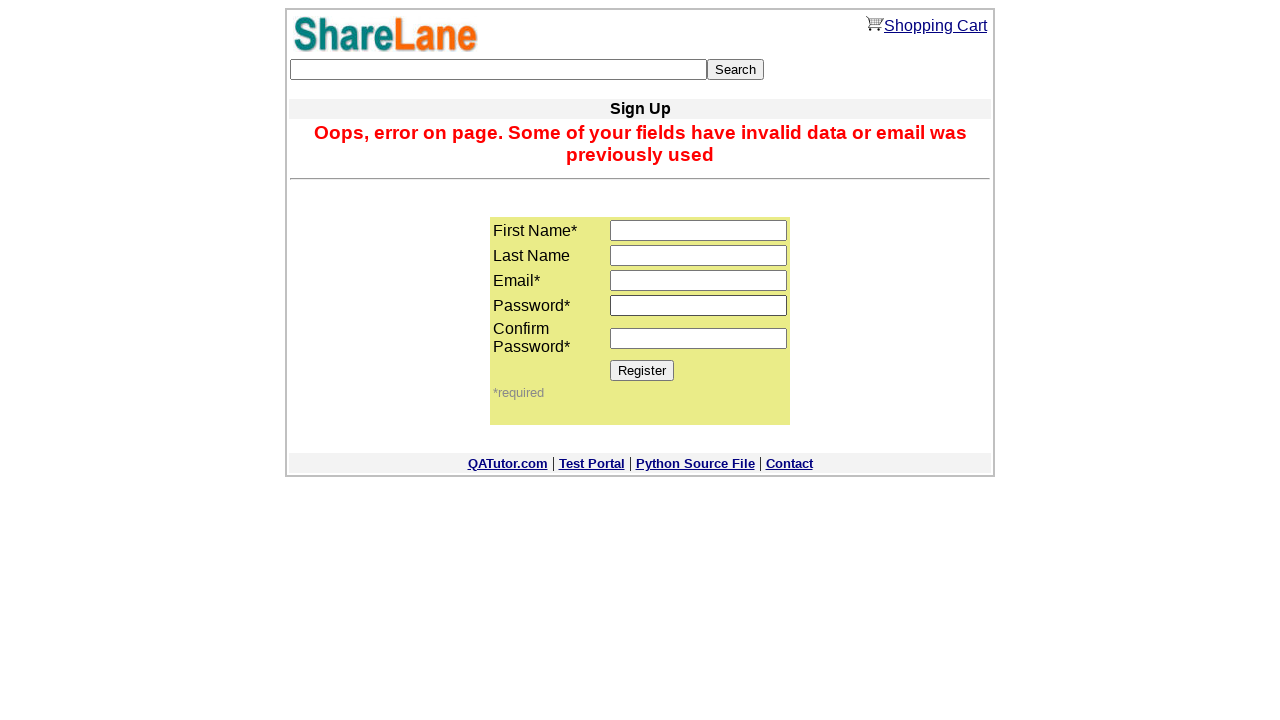

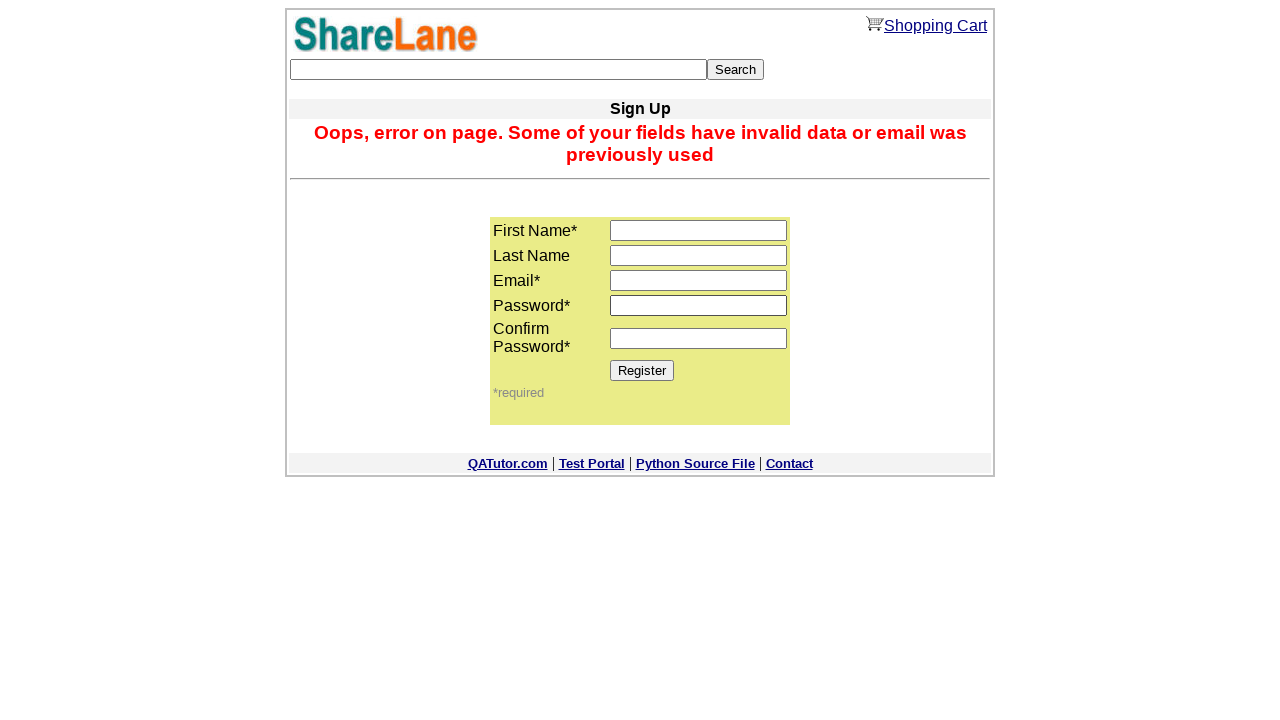